Tests JavaScript prompt dialog by entering text and accepting it, then verifying the entered text is displayed

Starting URL: https://automationfc.github.io/basic-form/index.html

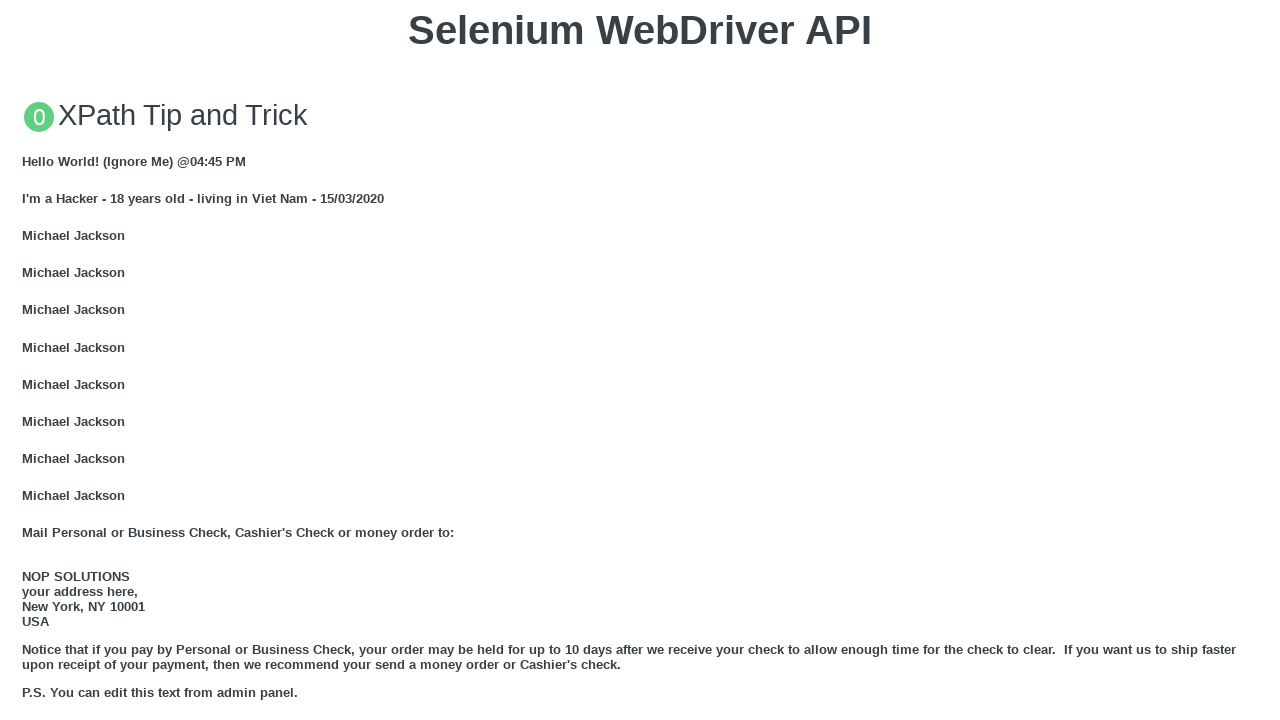

Registered dialog handler to accept prompt with 'Test'
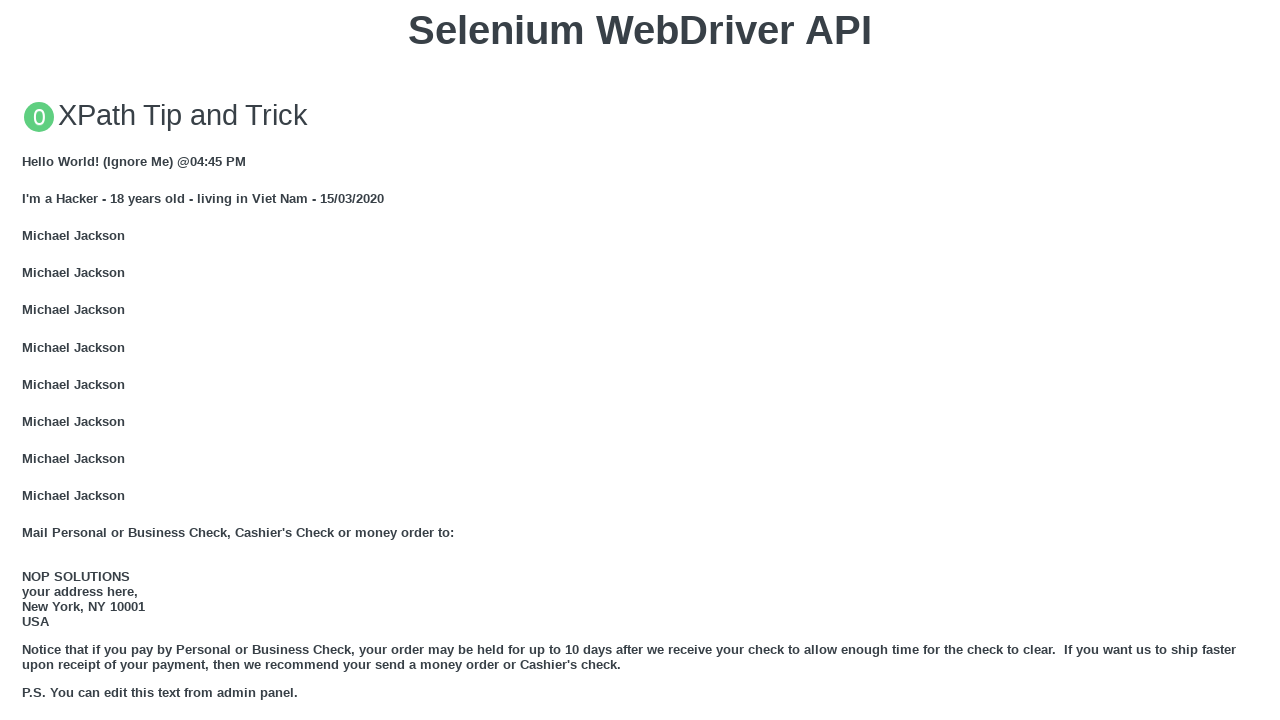

Clicked button to trigger JavaScript prompt dialog at (640, 360) on xpath=//button[text()='Click for JS Prompt']
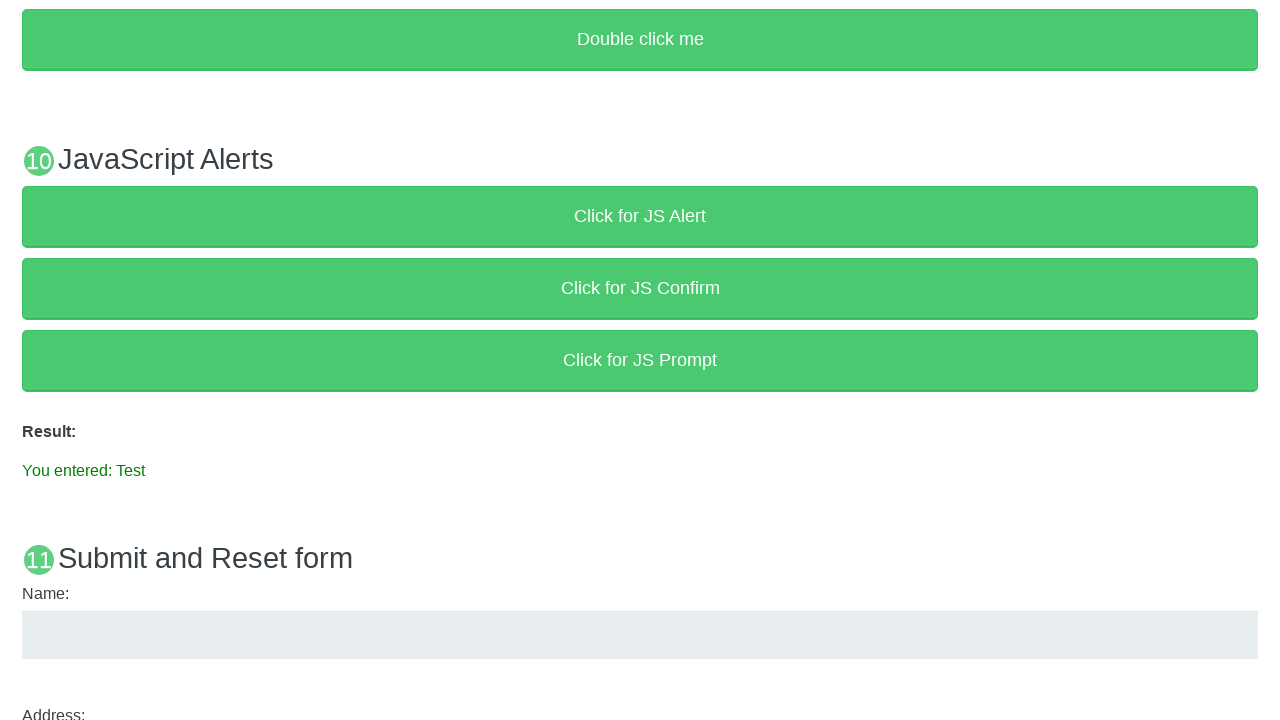

Result element loaded after prompt was accepted
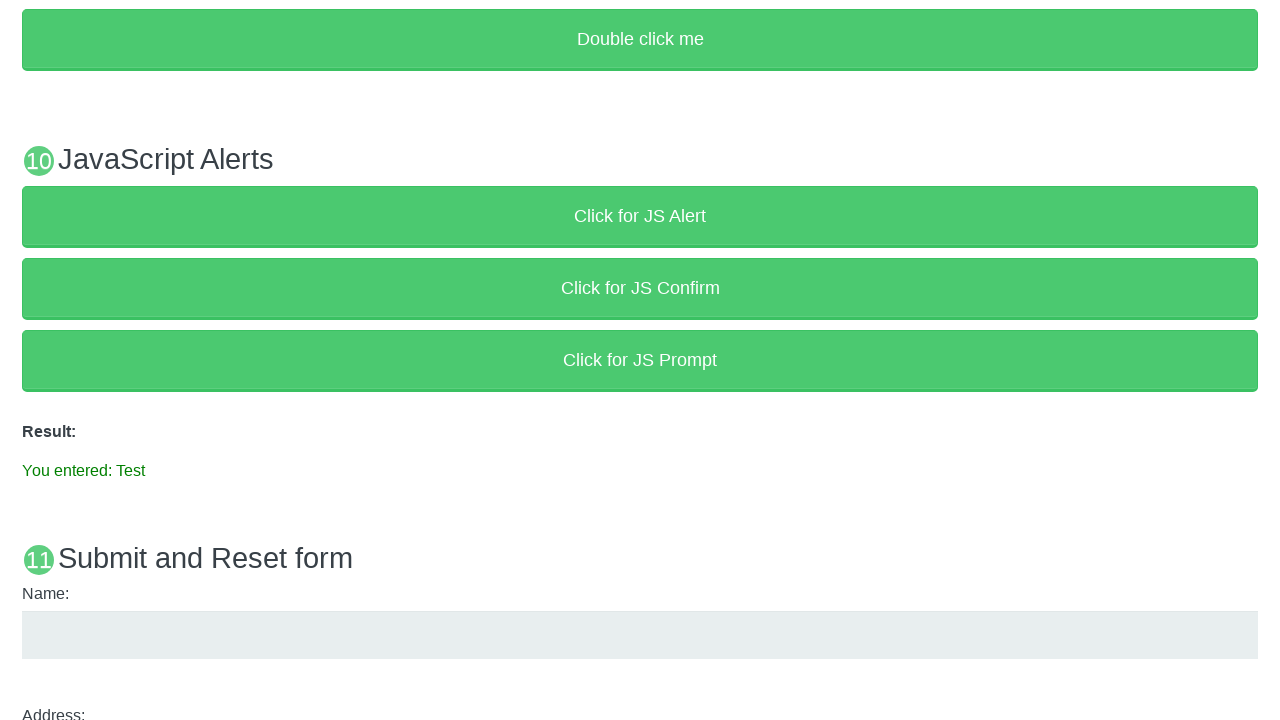

Verified that entered text 'Test' is displayed in result
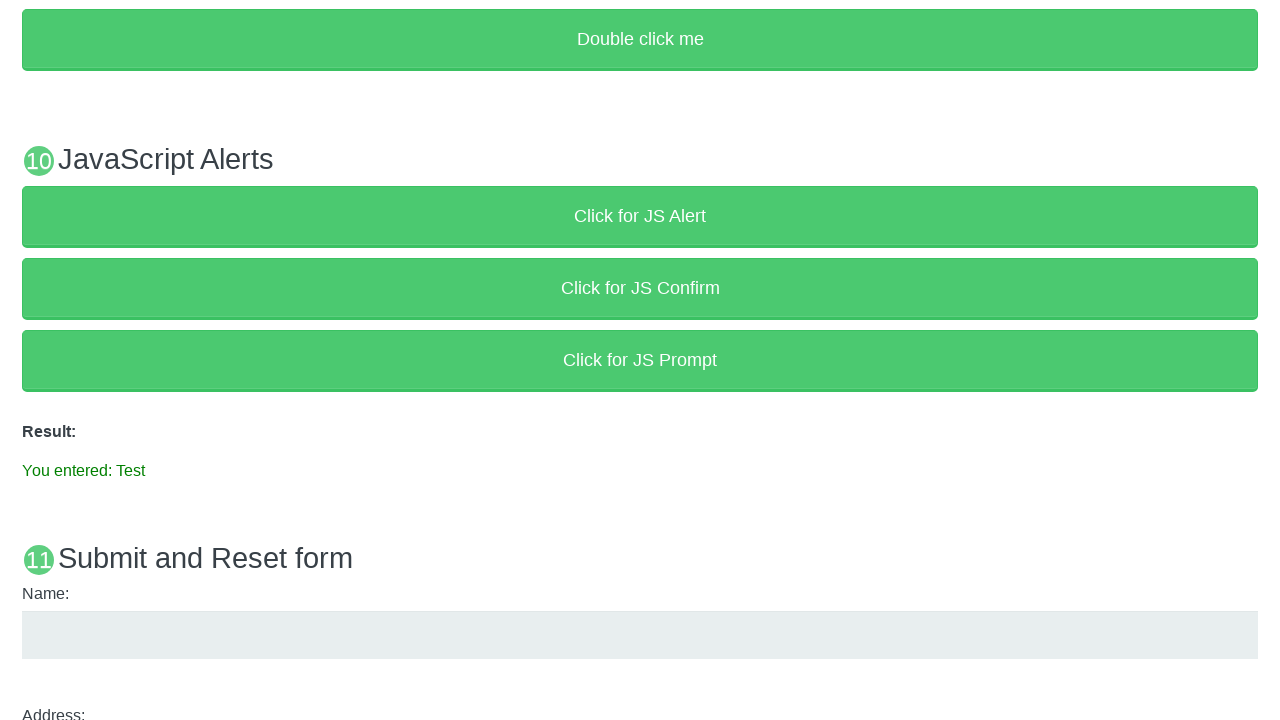

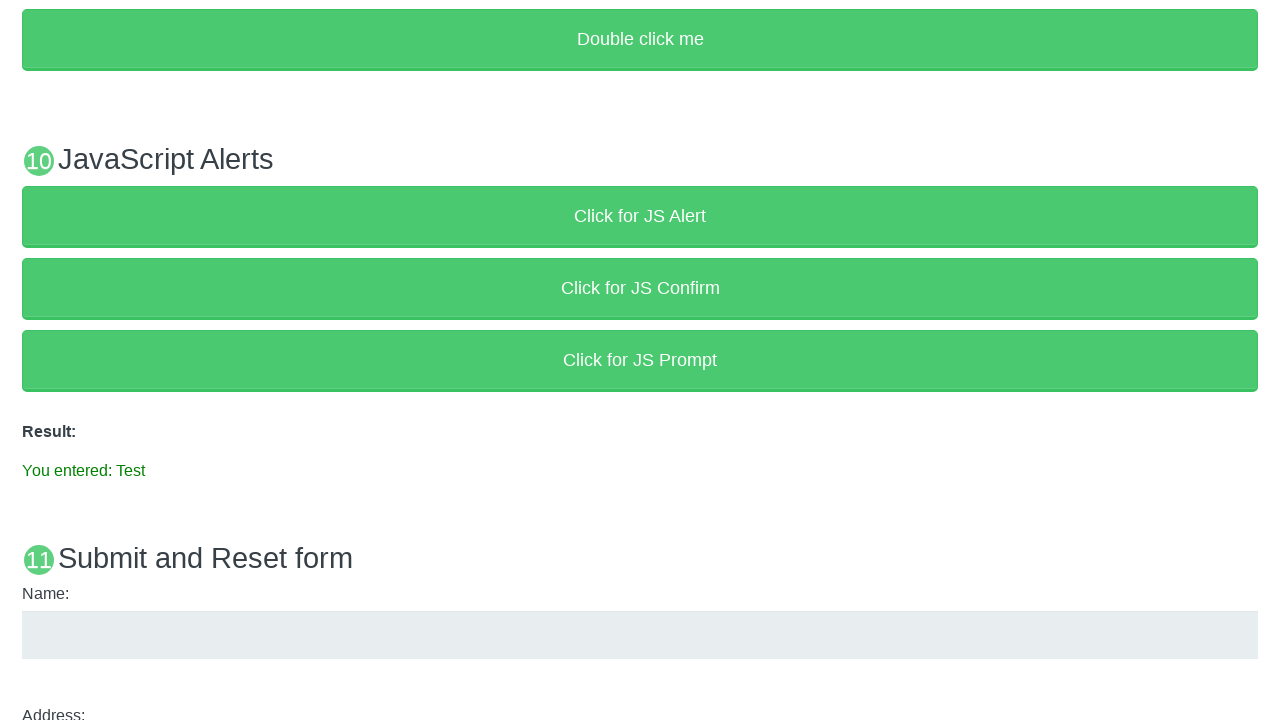